A more robust version of the multiple windows test that explicitly tracks window handles before and after clicking the link, then switches between windows to verify titles.

Starting URL: https://the-internet.herokuapp.com/windows

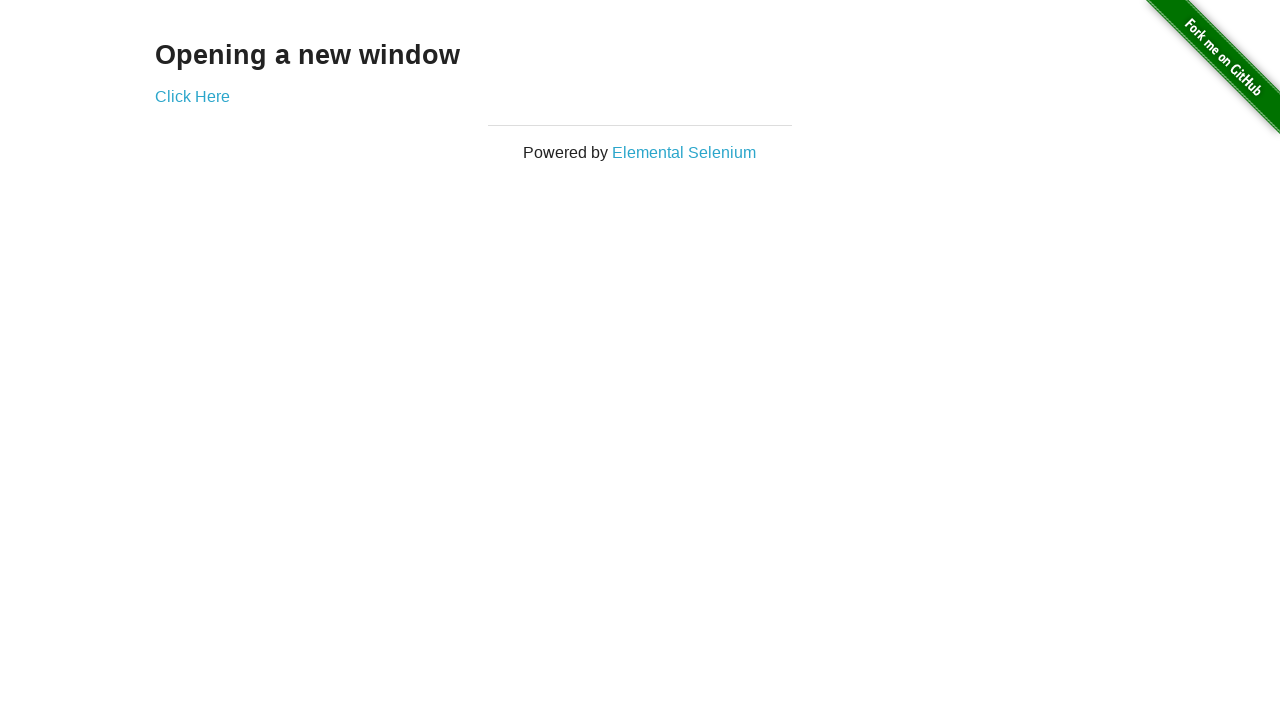

Clicked link to open new window at (192, 96) on .example a
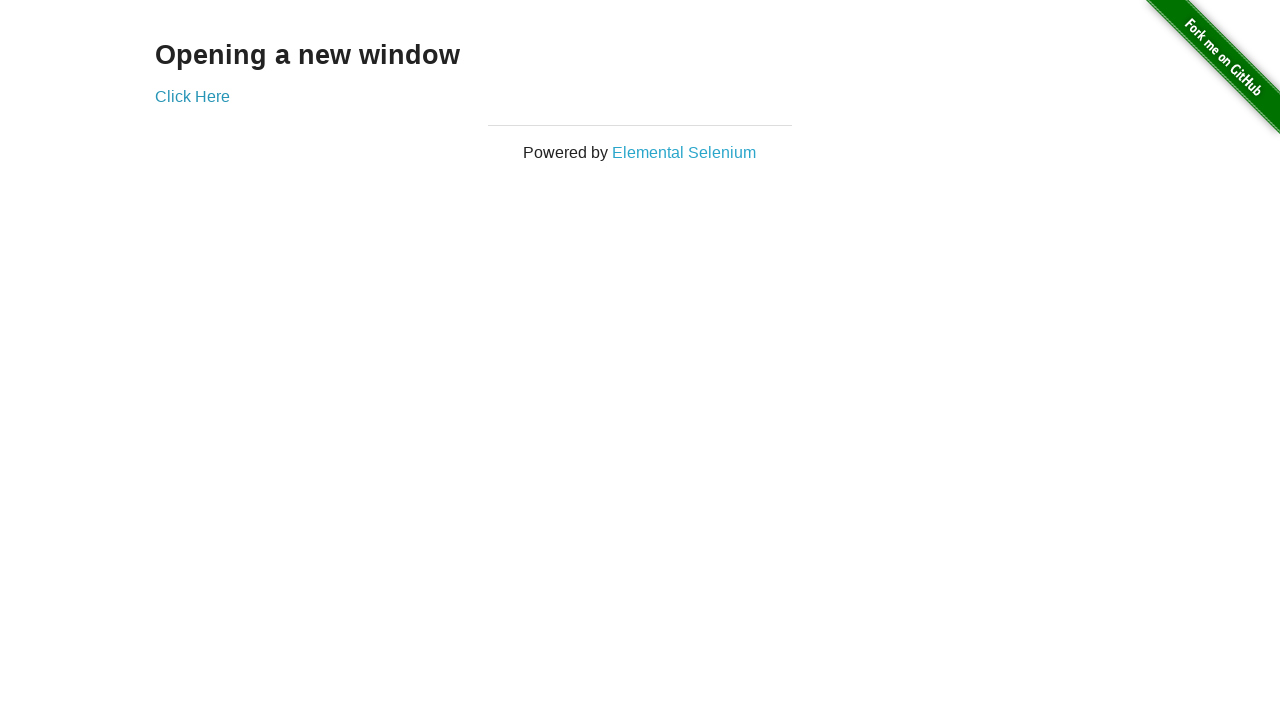

New window page object captured
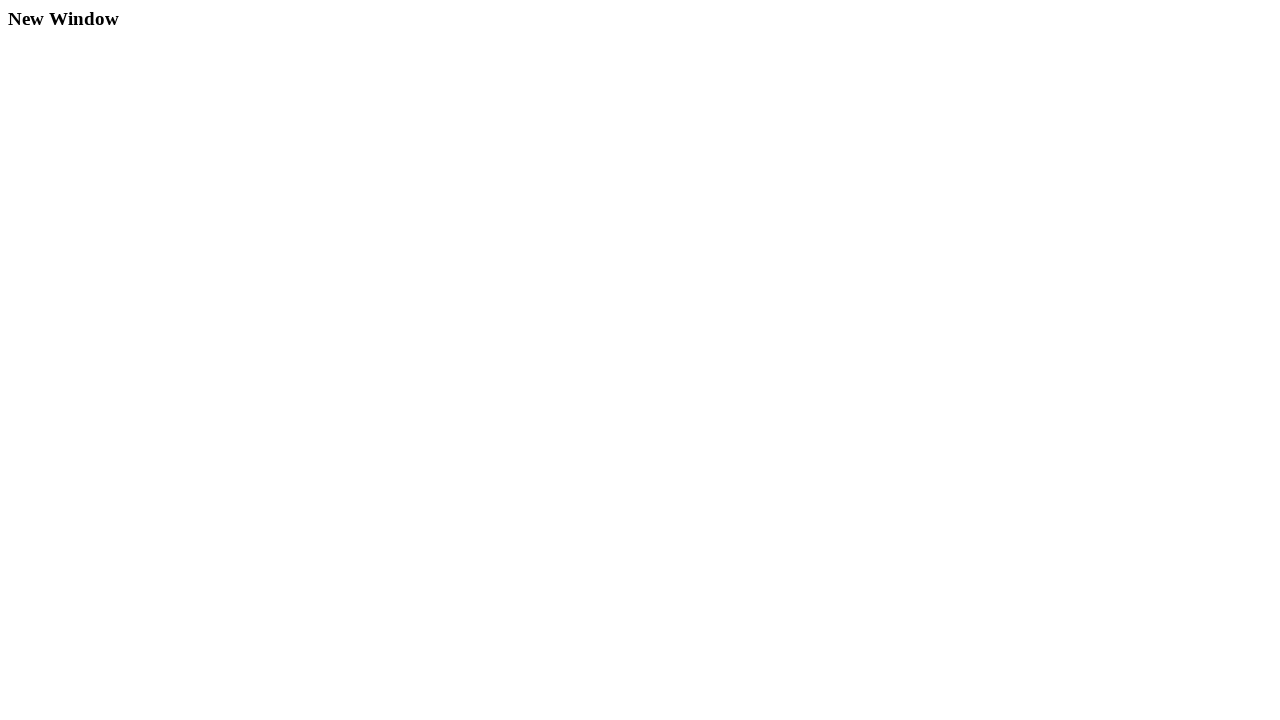

New window page loaded completely
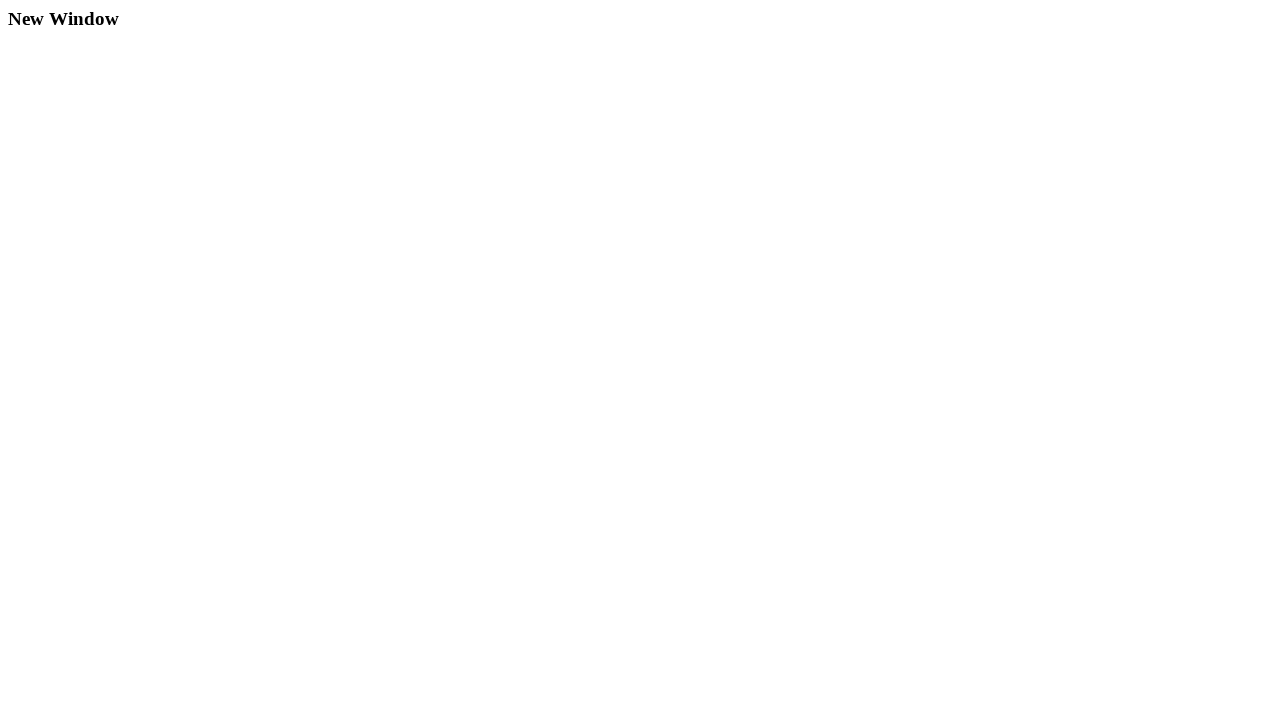

Verified original page title is 'The Internet'
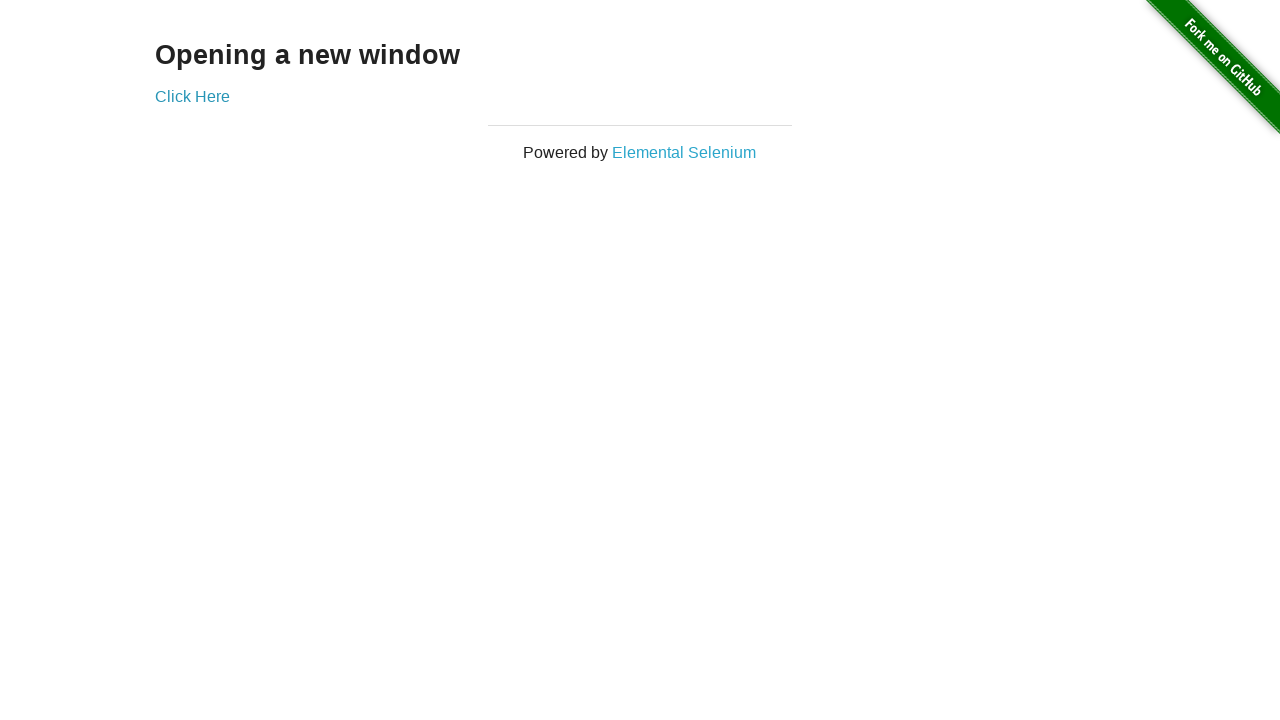

Verified new window title is 'New Window'
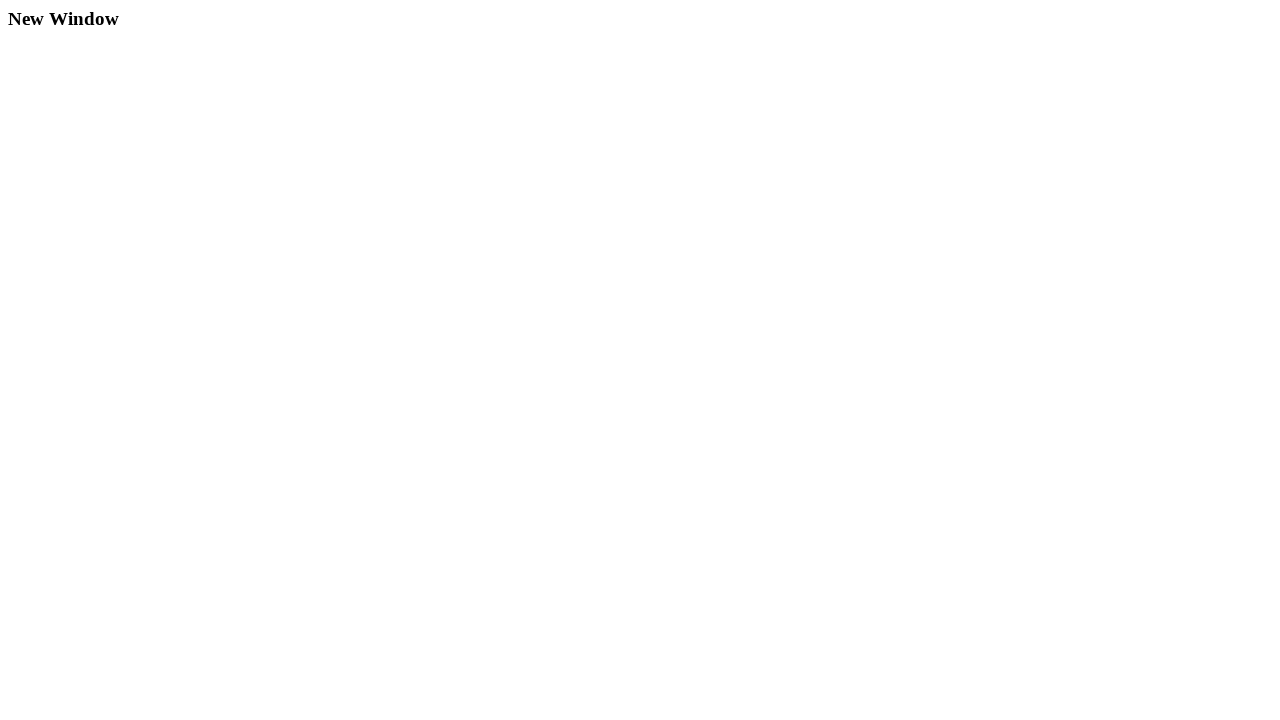

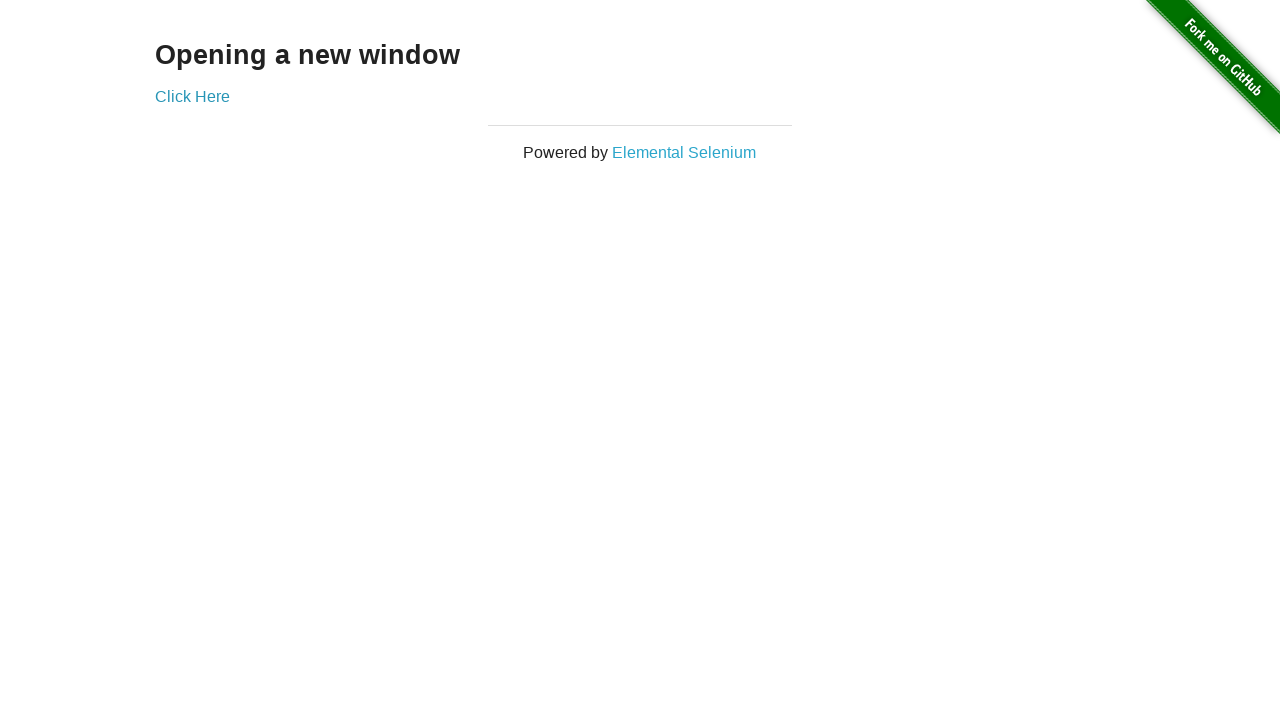